Tests browser window switching by clicking a link that opens a new window, verifying content in both windows, and switching back to the original window.

Starting URL: https://the-internet.herokuapp.com/windows

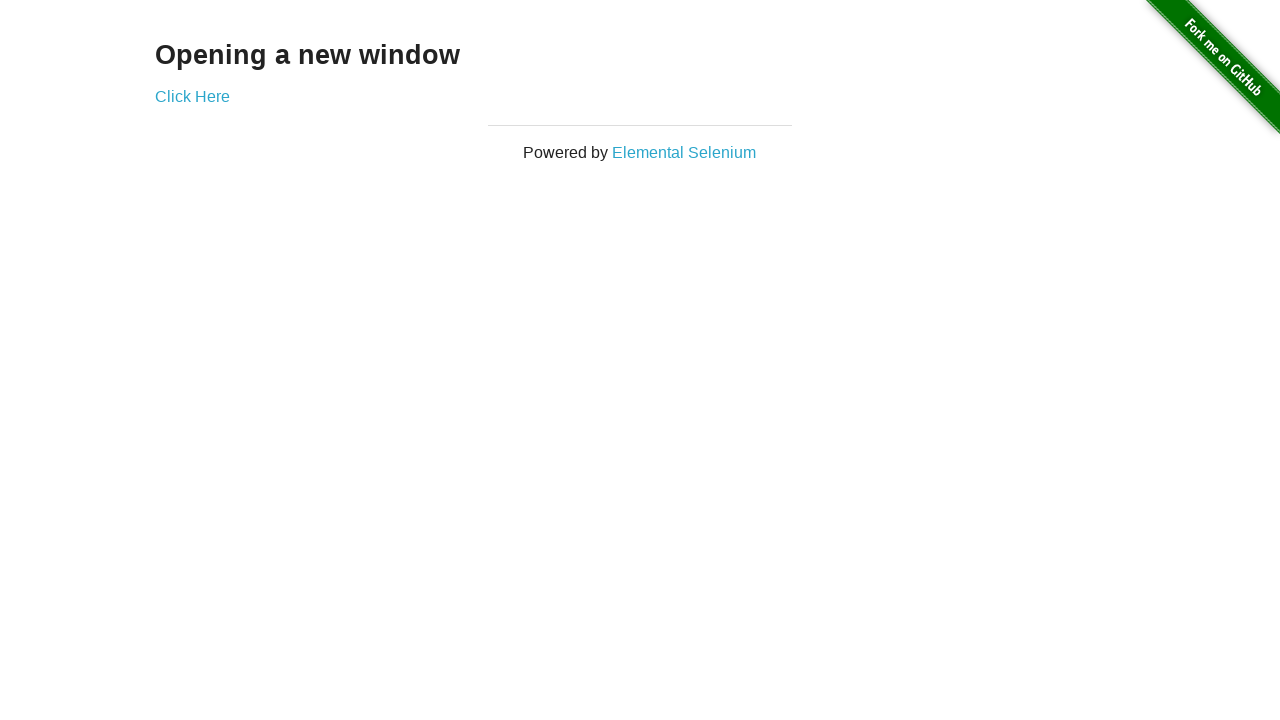

Retrieved heading text from initial page
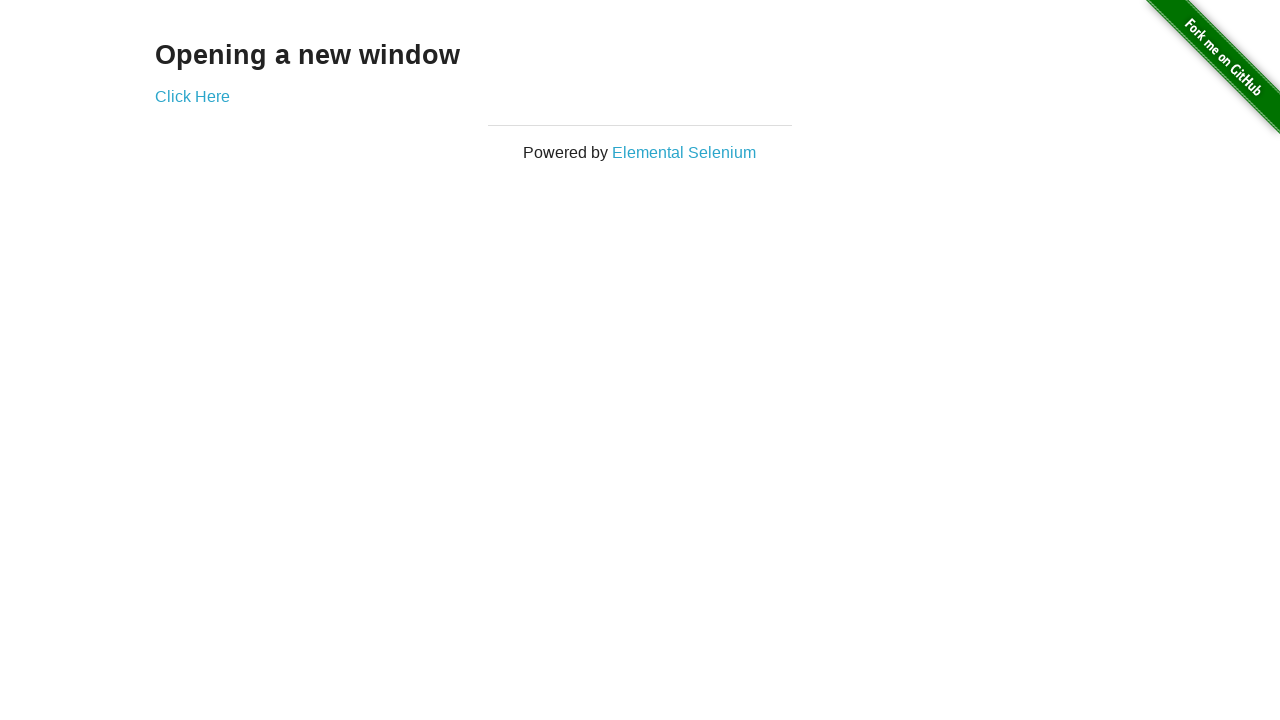

Verified heading text is 'Opening a new window'
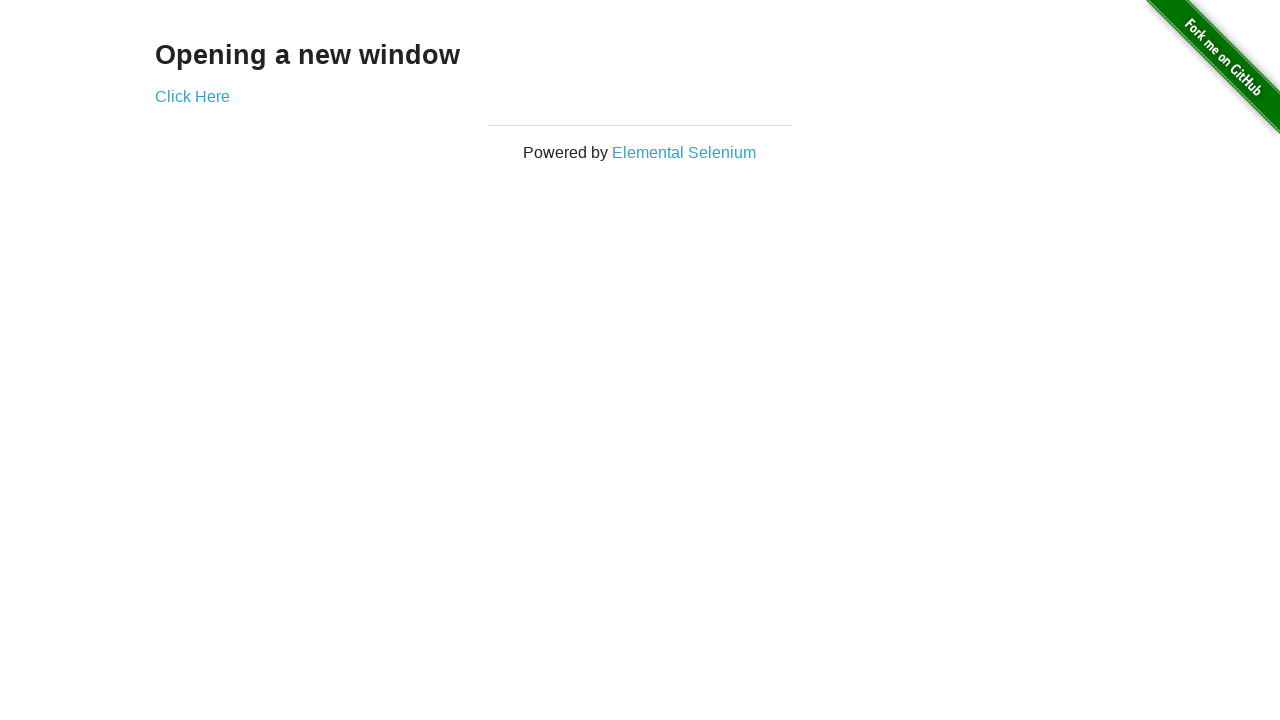

Verified page title is 'The Internet'
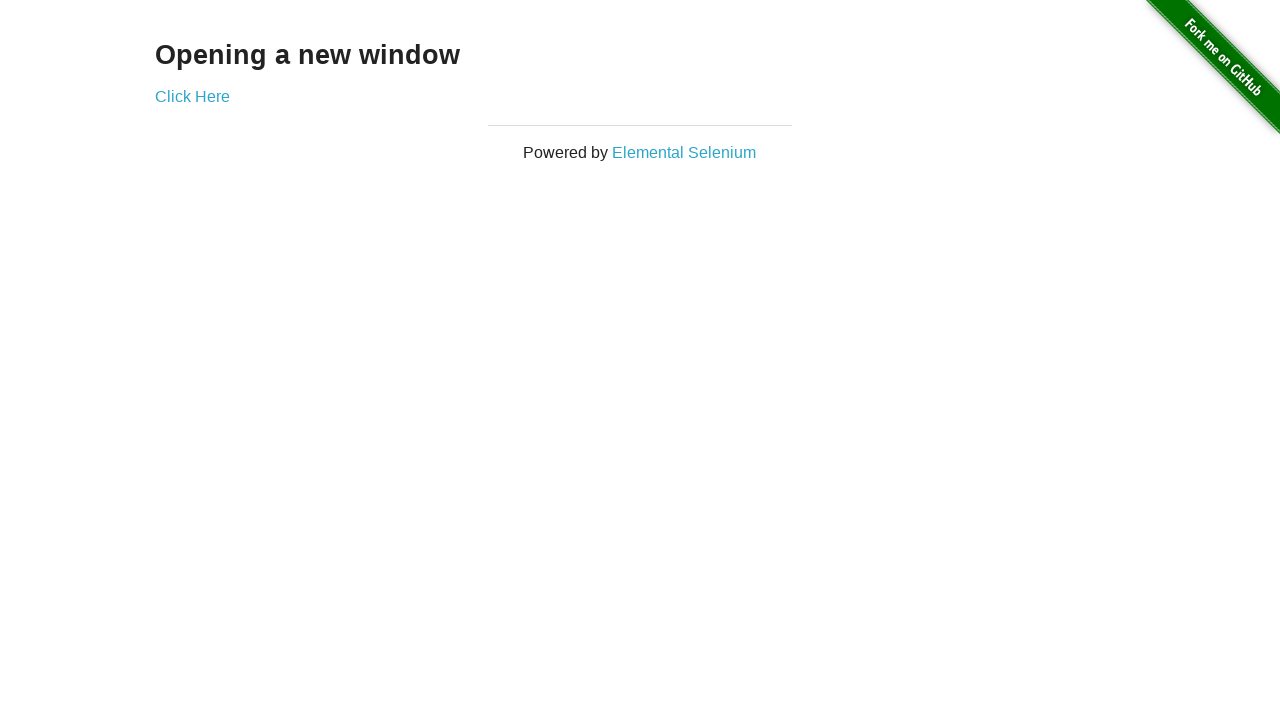

Clicked 'Click Here' link to open new window at (192, 96) on xpath=//*[text()='Click Here']
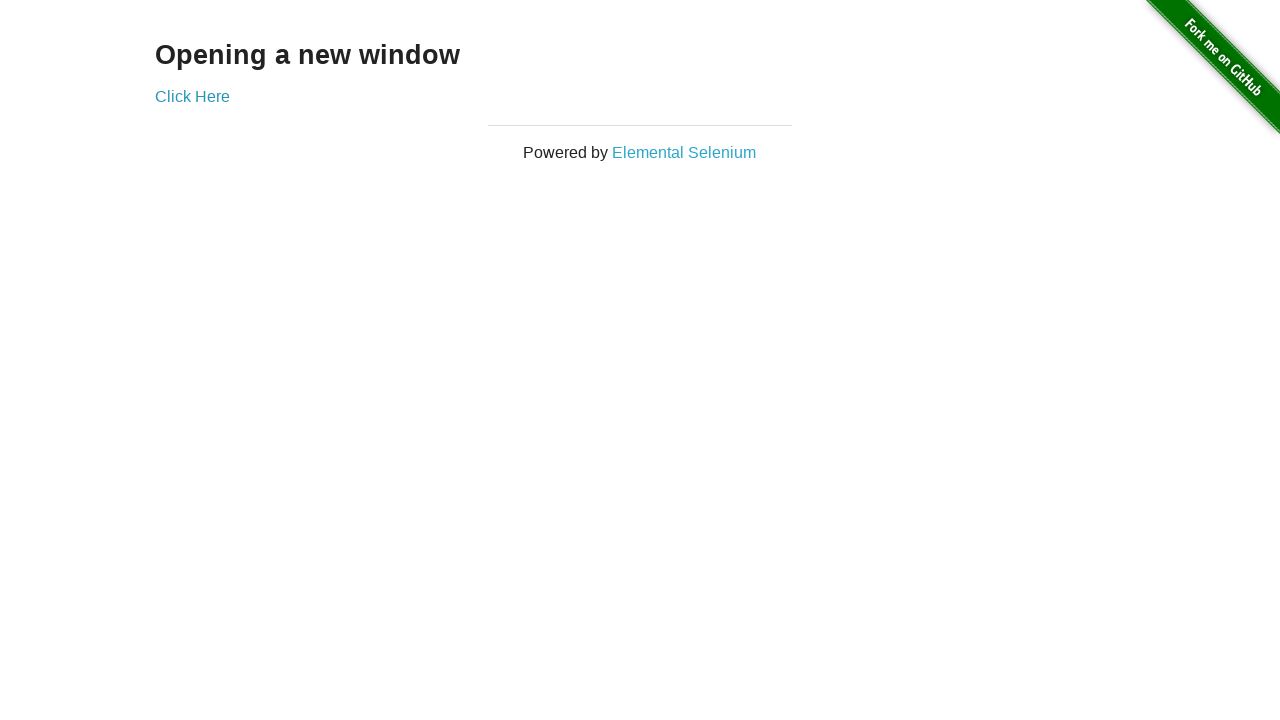

New window loaded and ready
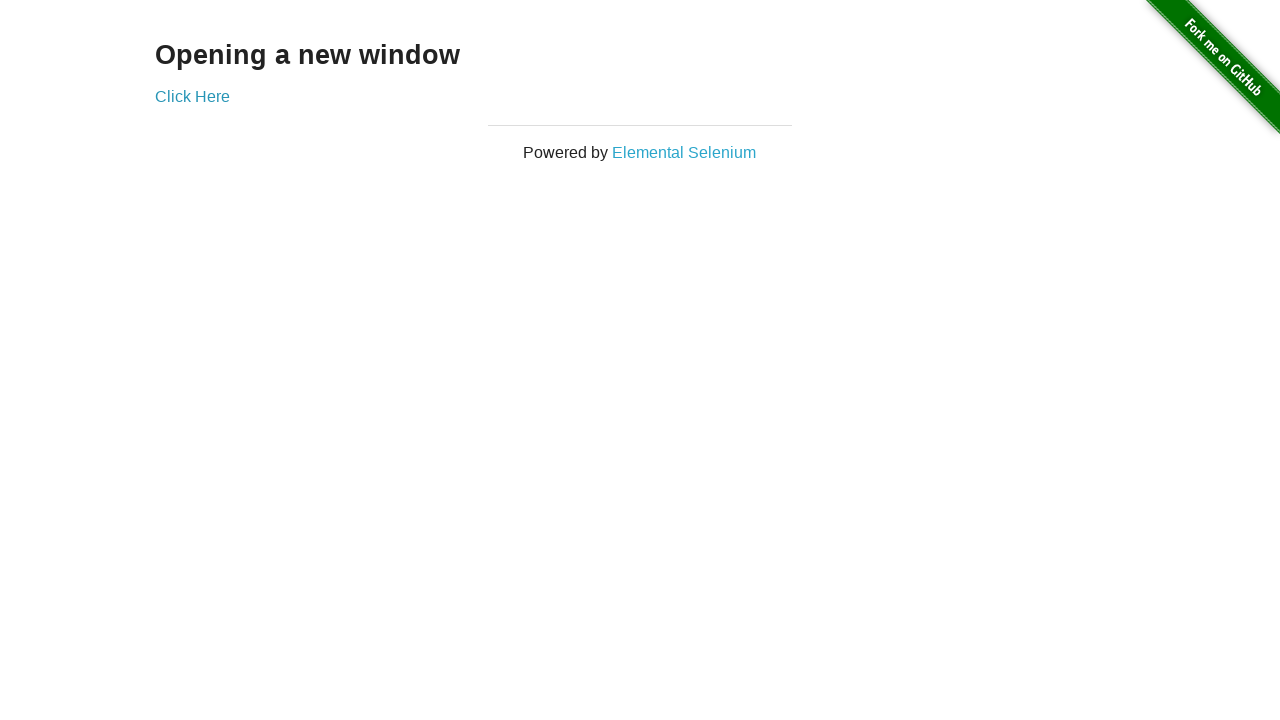

Verified new window title is 'New Window'
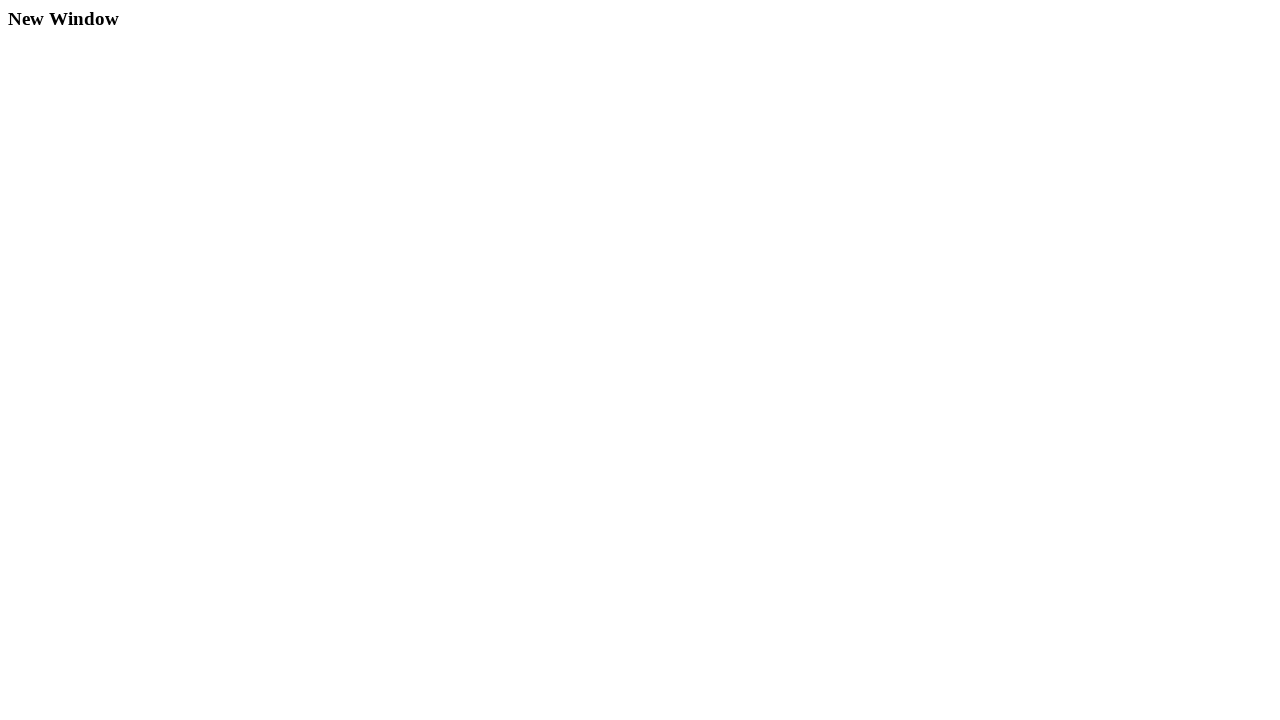

Retrieved heading text from new window
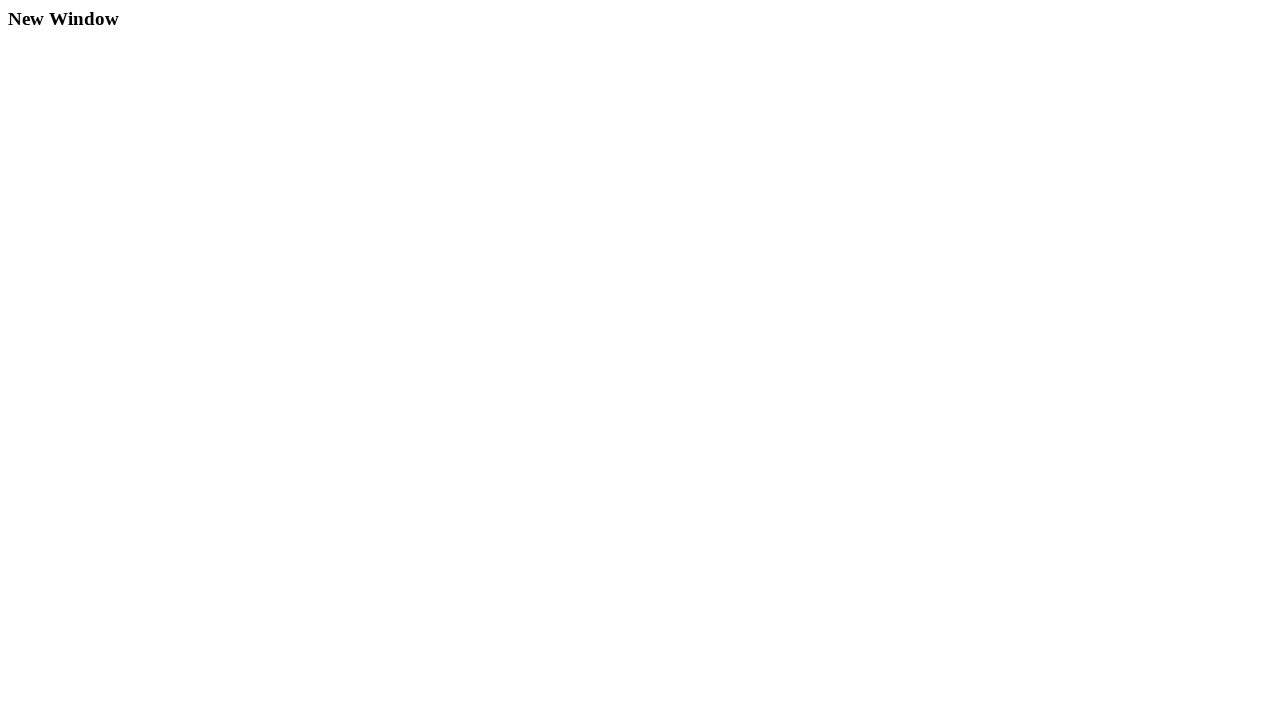

Verified new window heading text is 'New Window'
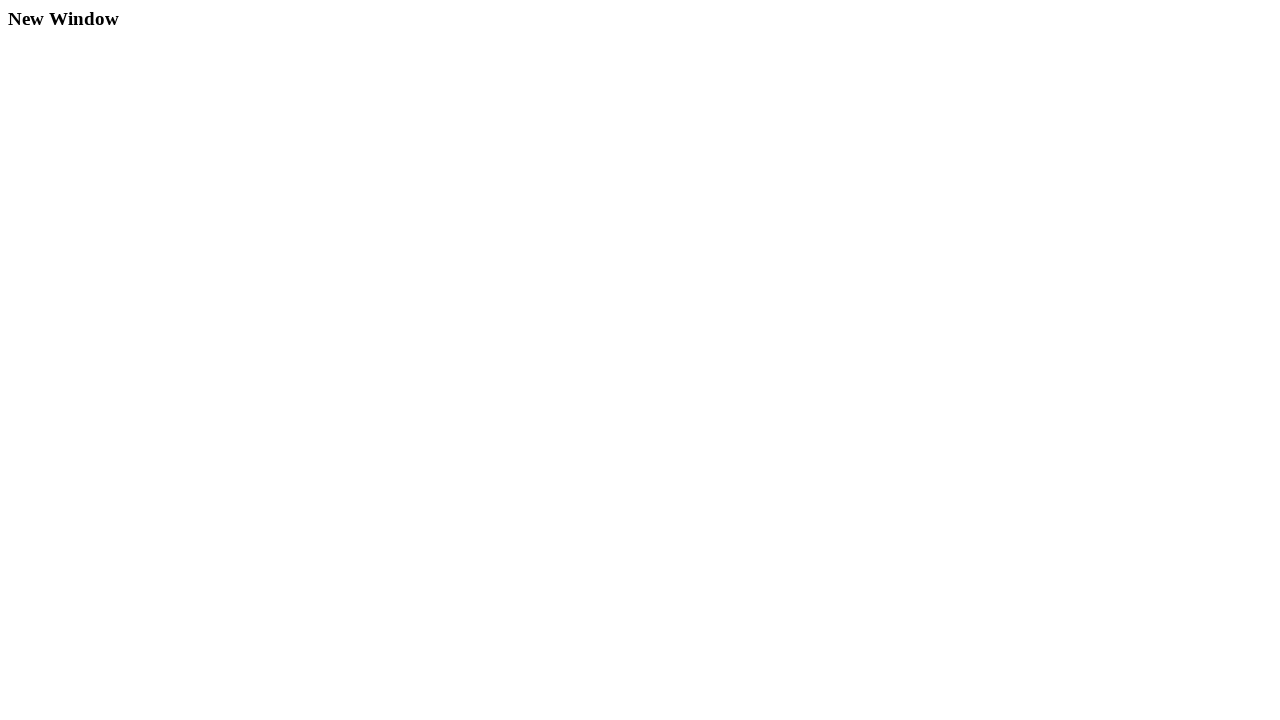

Switched back to original window
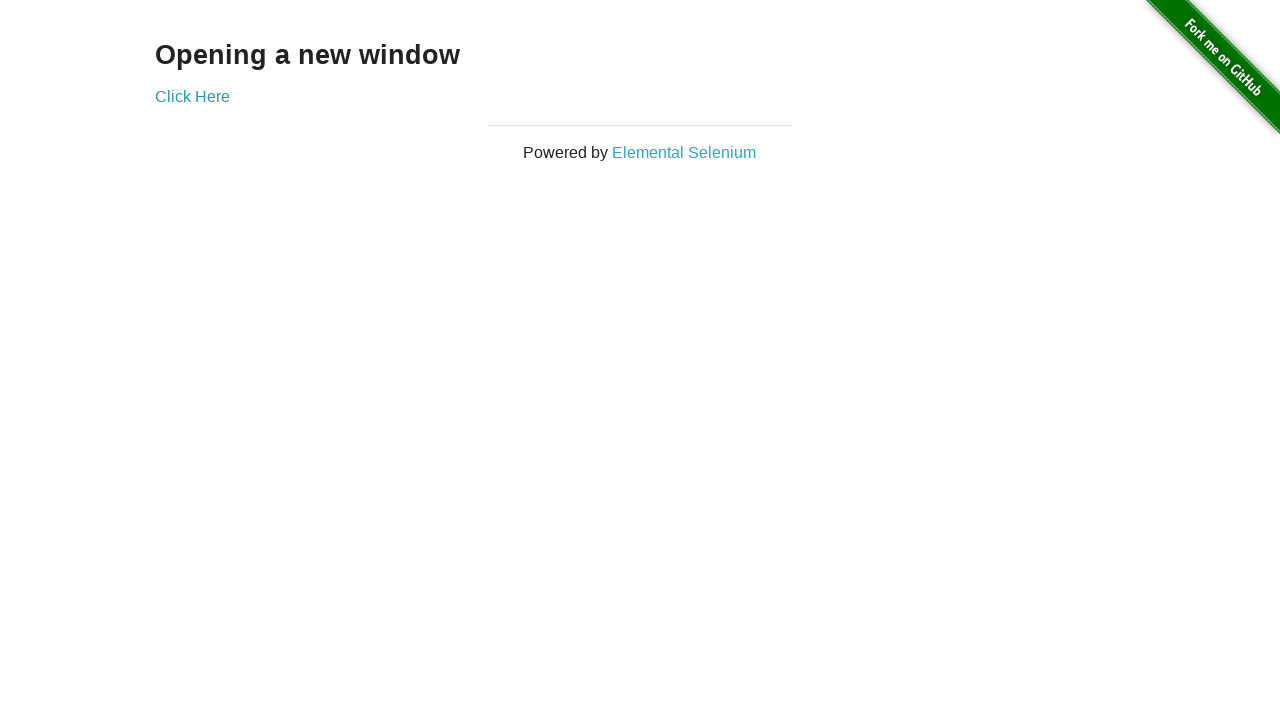

Verified original page title is still 'The Internet'
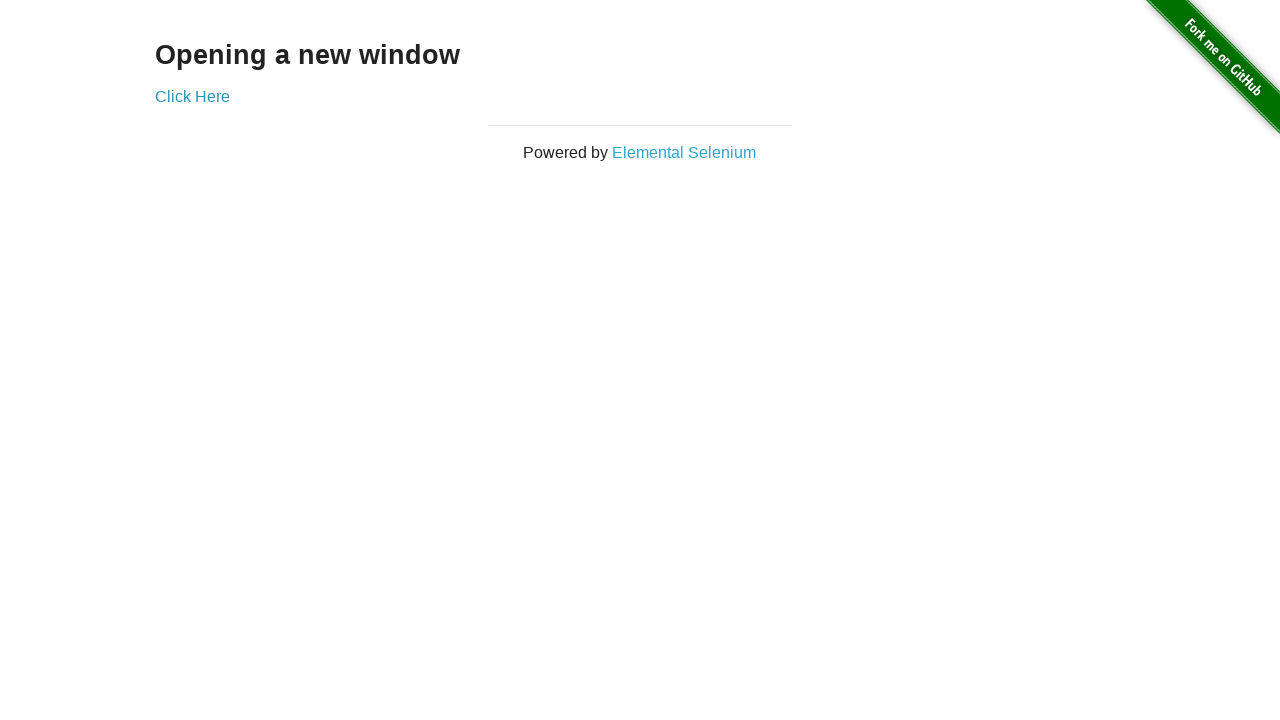

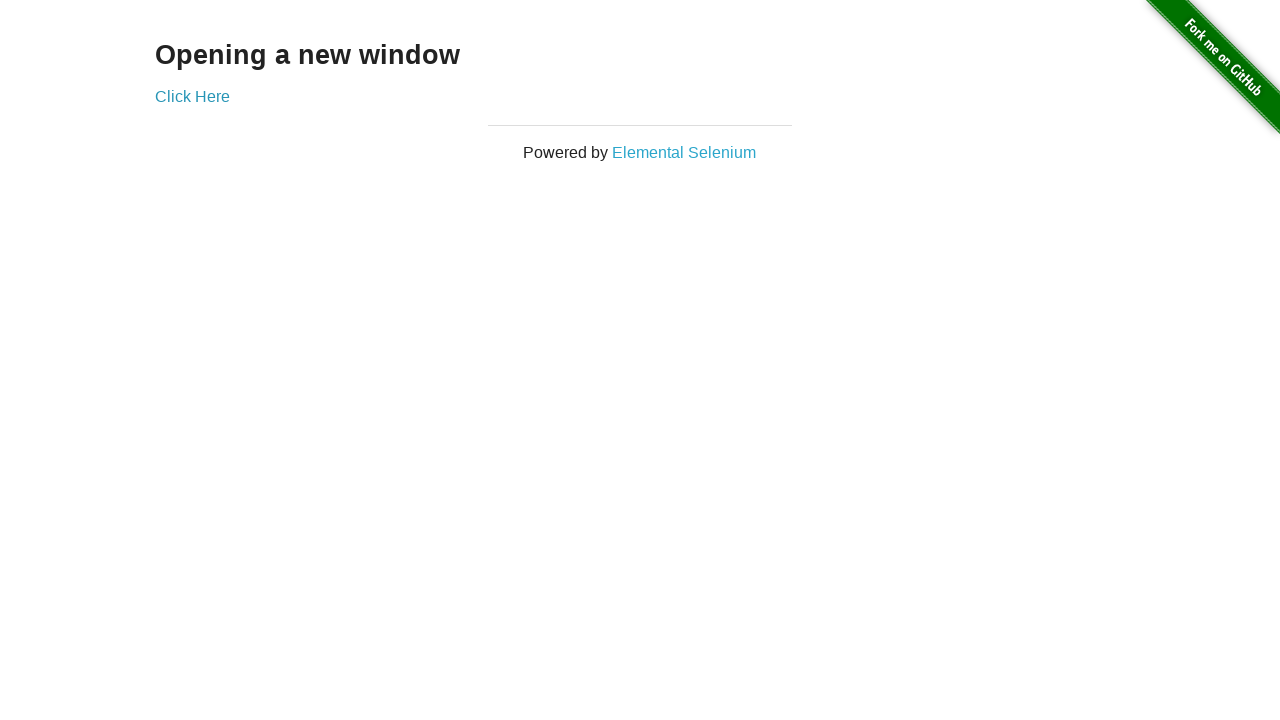